Tests various button interactions on a practice page including clicking a button and navigating back, checking if a button is disabled, getting button position/color/size, hovering to verify color change, clicking an image button to reveal a hidden button, and counting rounded buttons.

Starting URL: https://leafground.com/button.xhtml

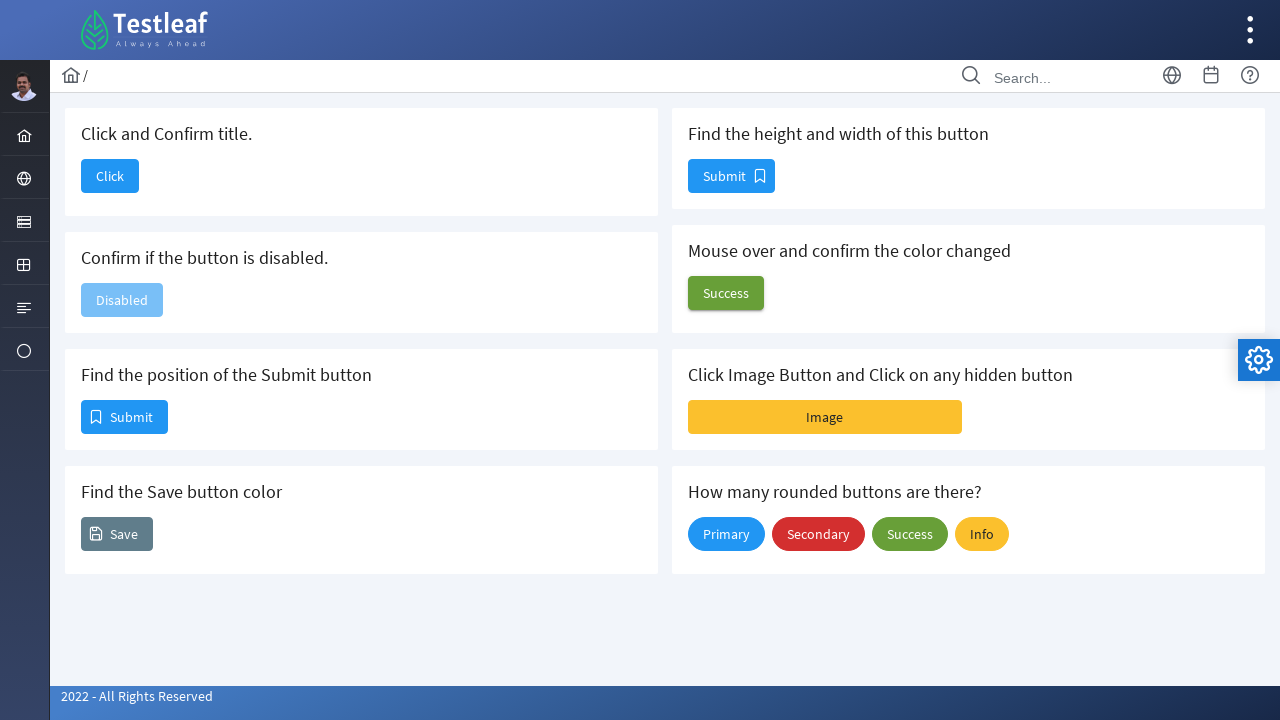

Clicked the first button at (110, 176) on #j_idt88\:j_idt90
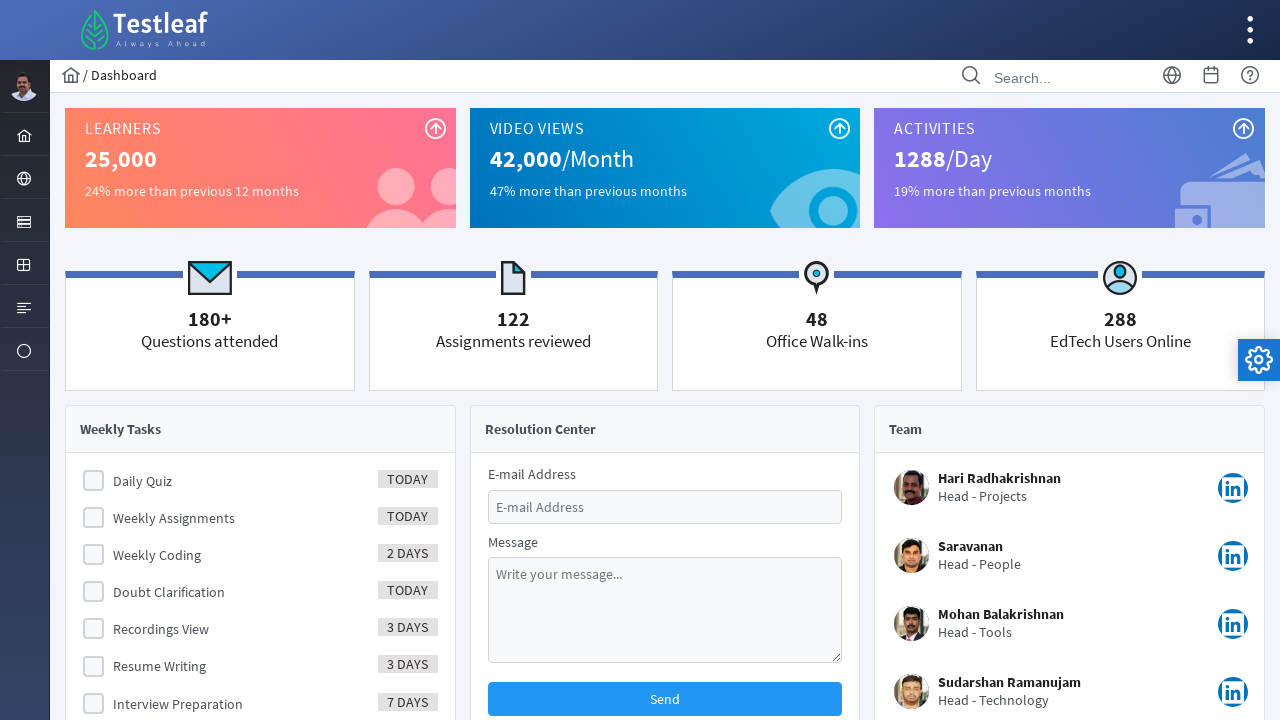

Navigated back from first button click
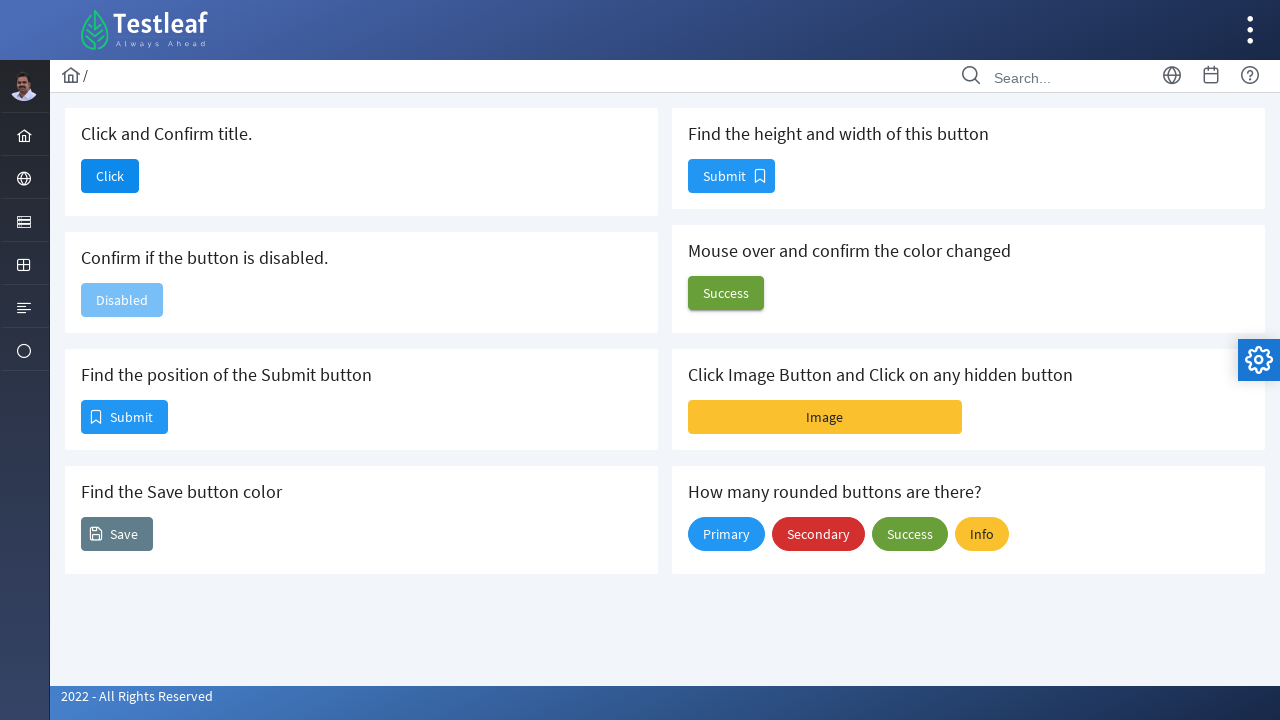

Located the button to check if disabled
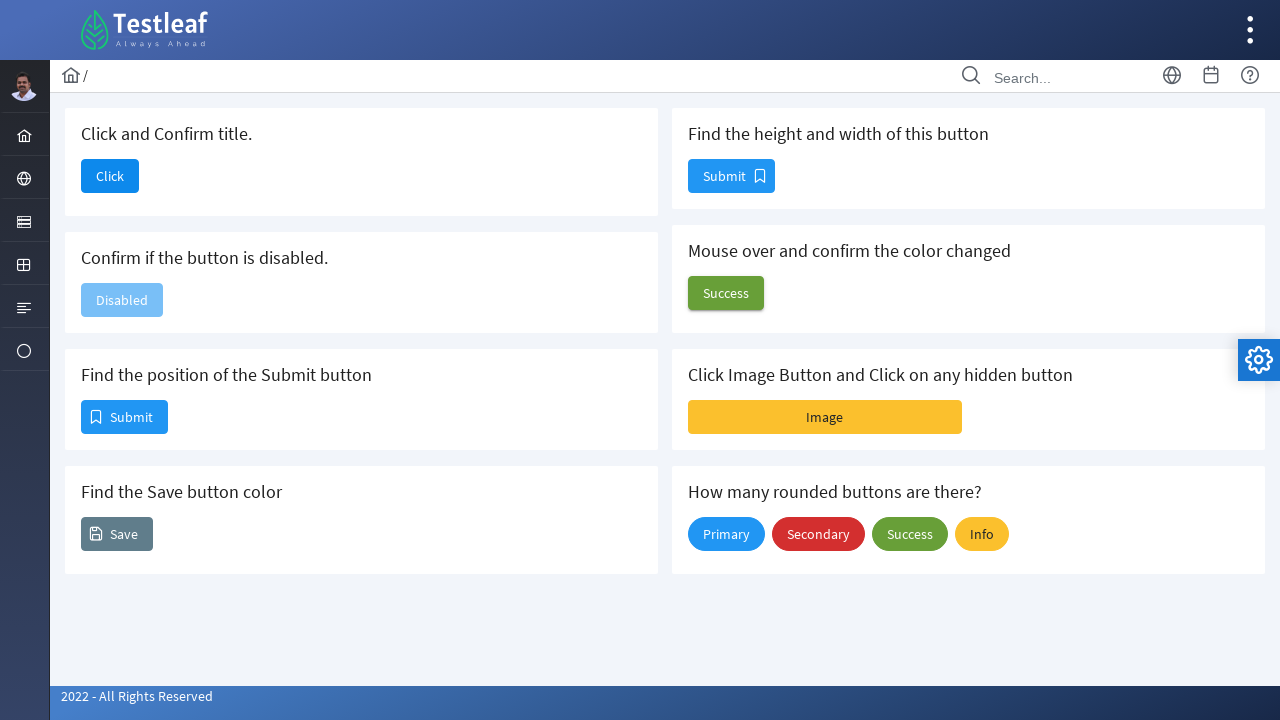

Checked button disabled state: True
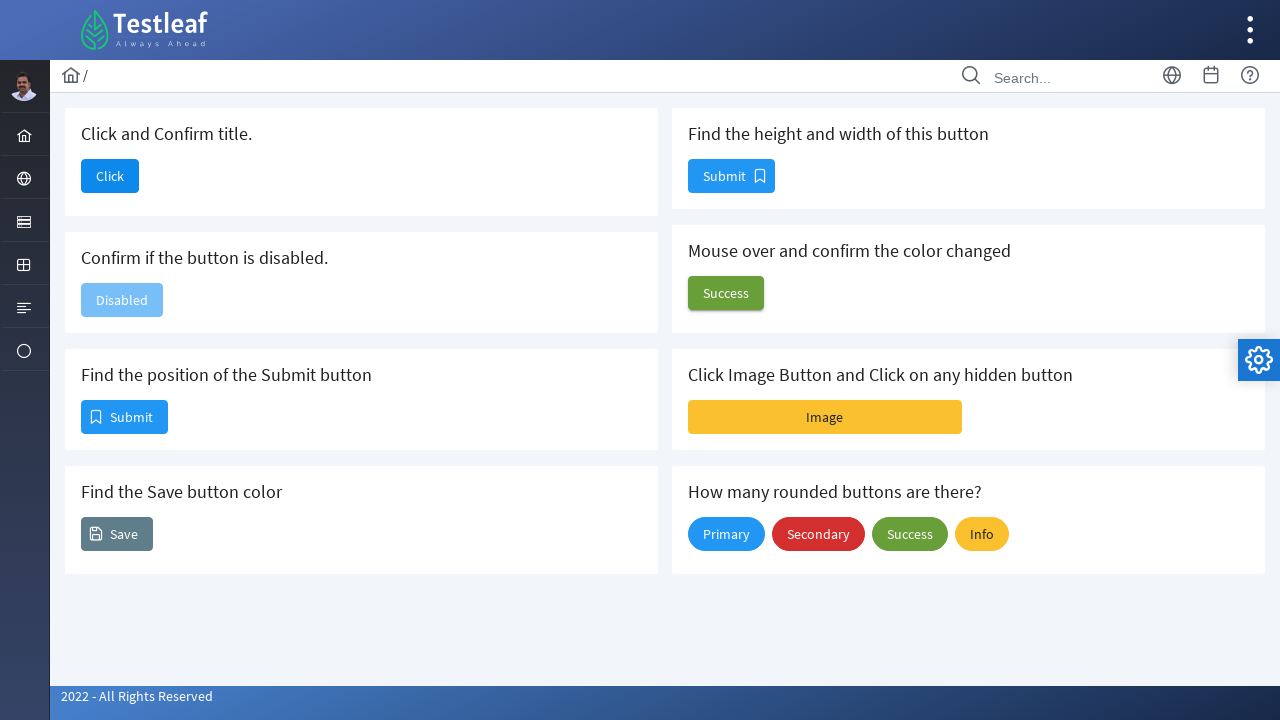

Located the Submit button to get position
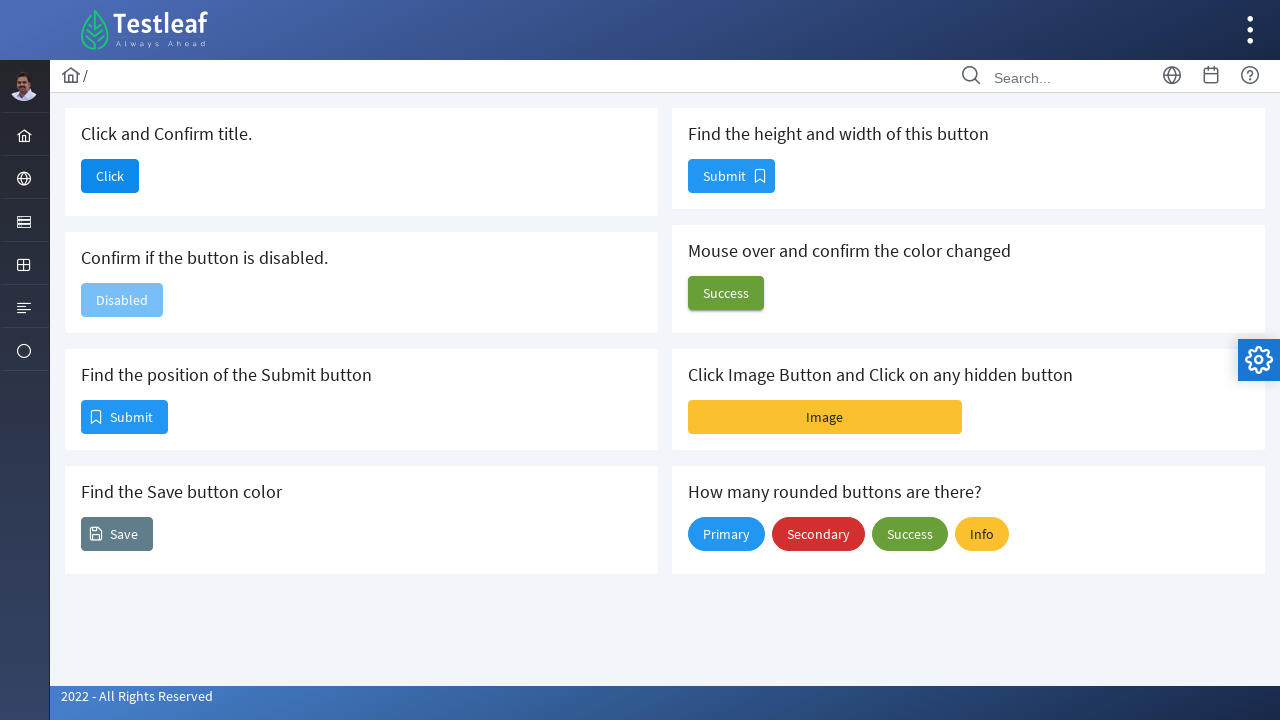

Retrieved Submit button position: X=81, Y=400
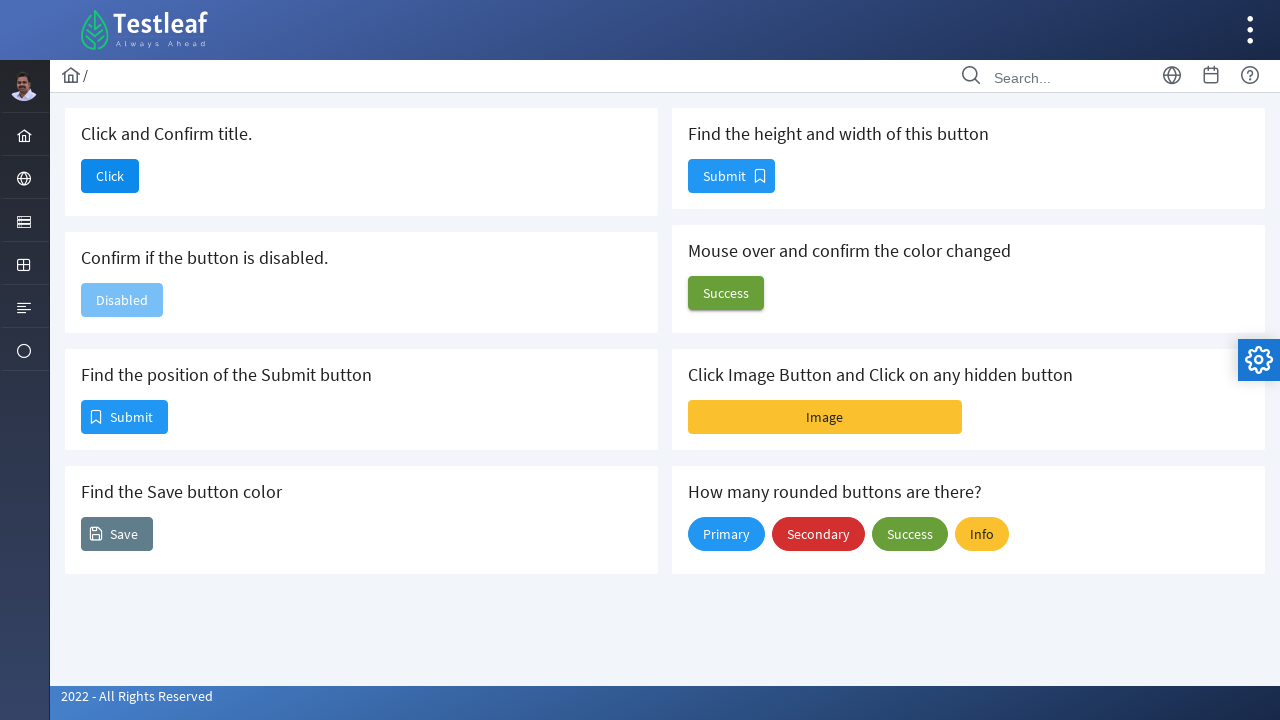

Located the Save button to get color
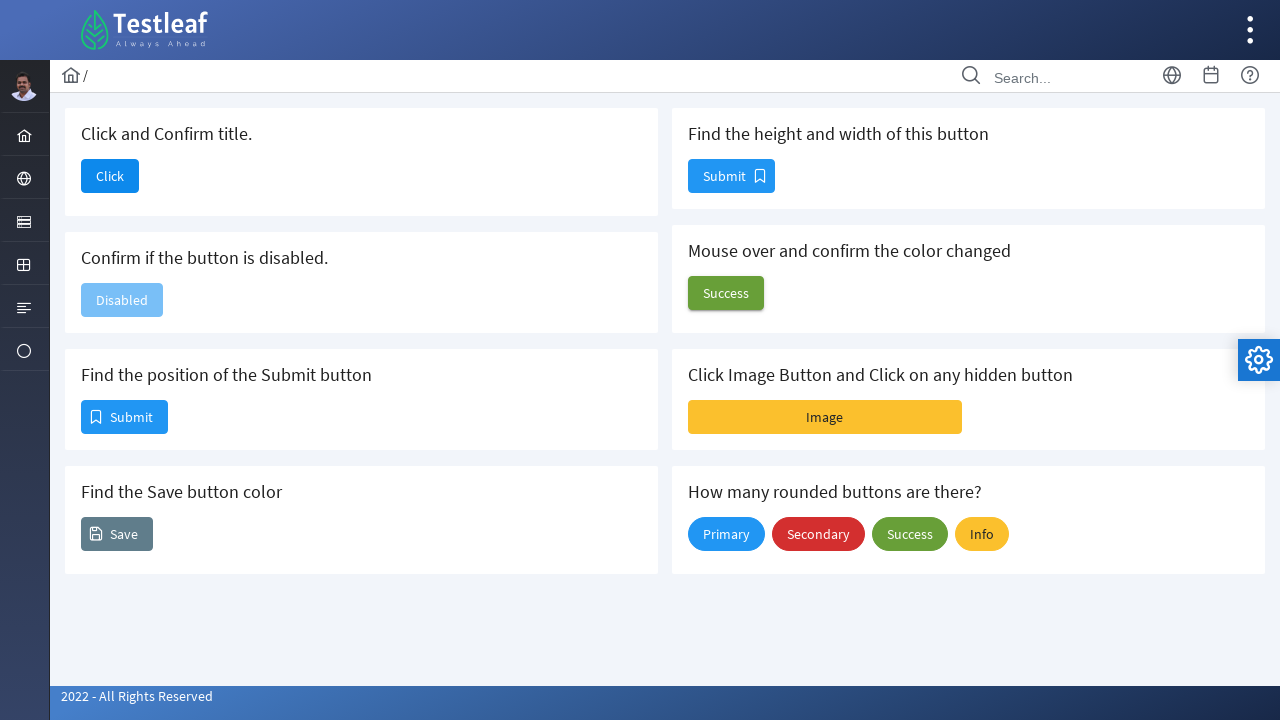

Retrieved Save button color: rgb(96, 125, 139)
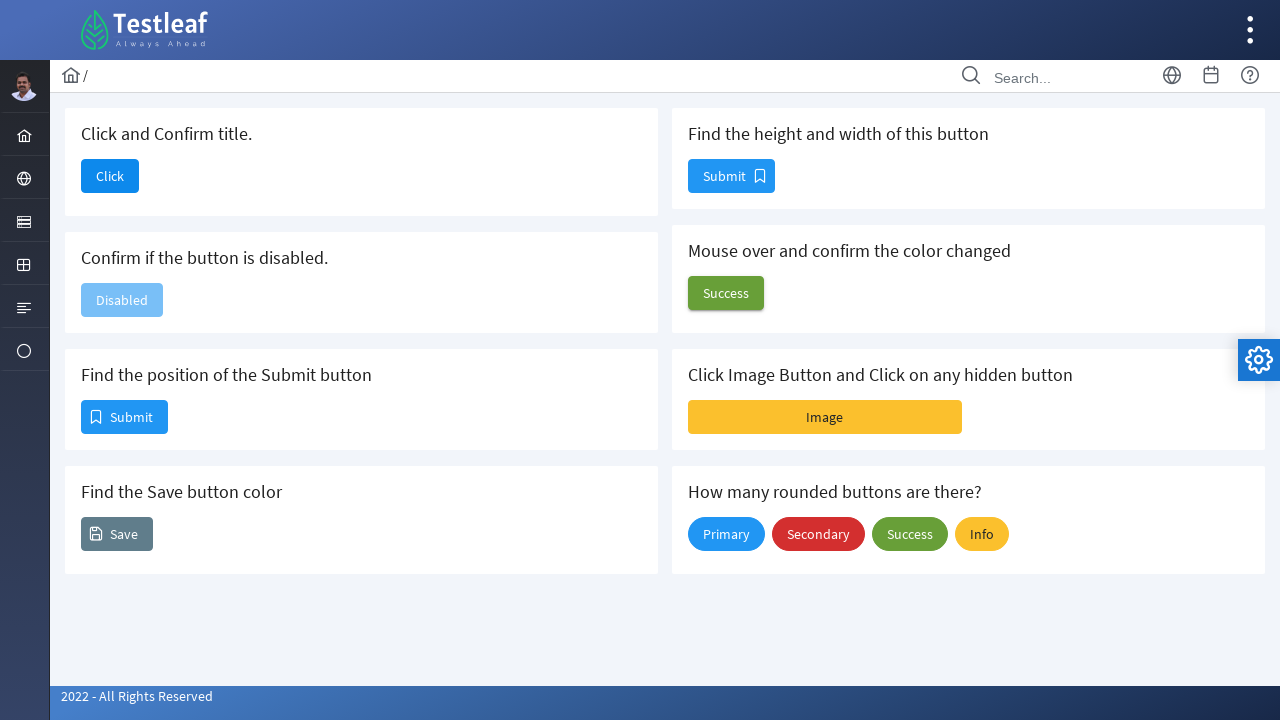

Located button to get height and width
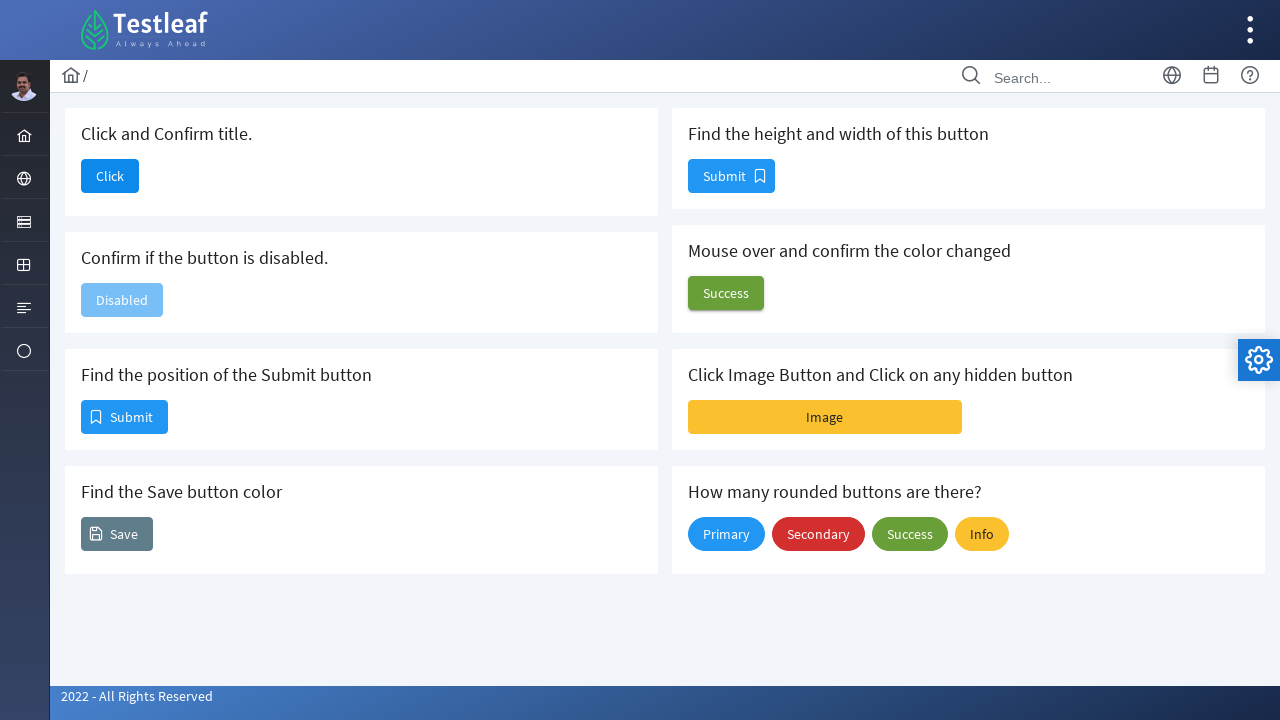

Retrieved button size: Height=34, Width=87
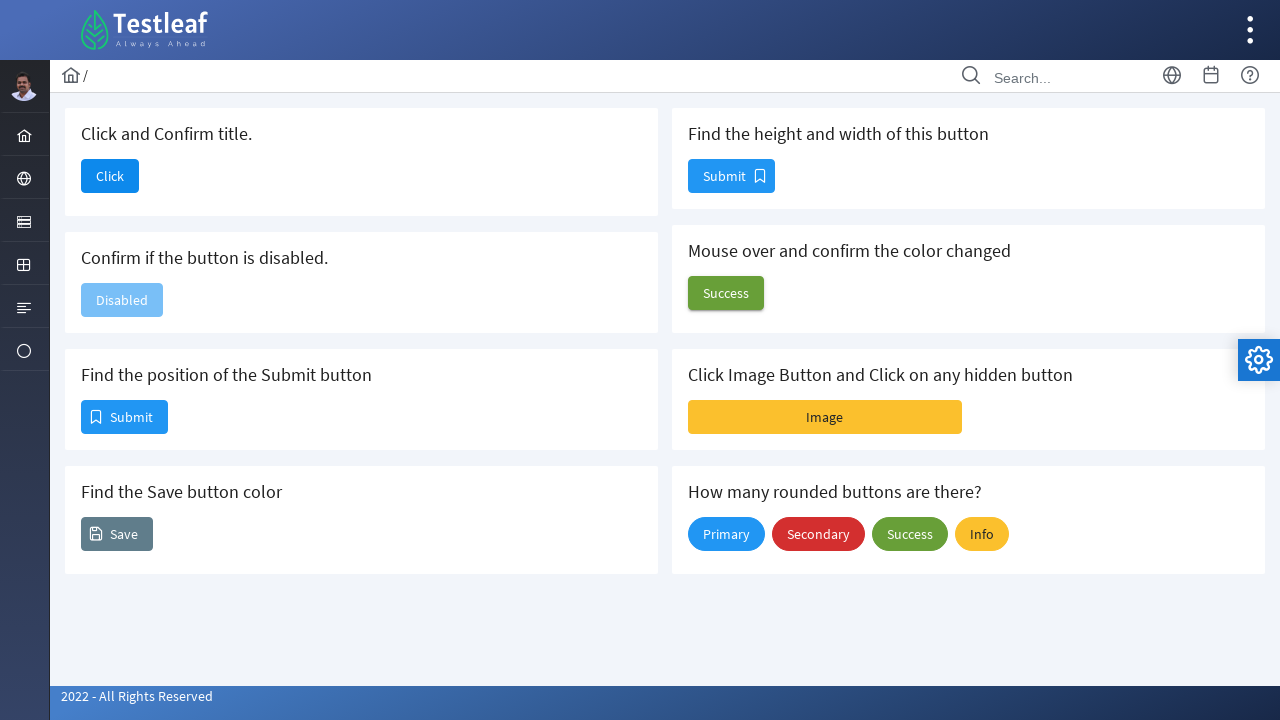

Located button for hover color change test
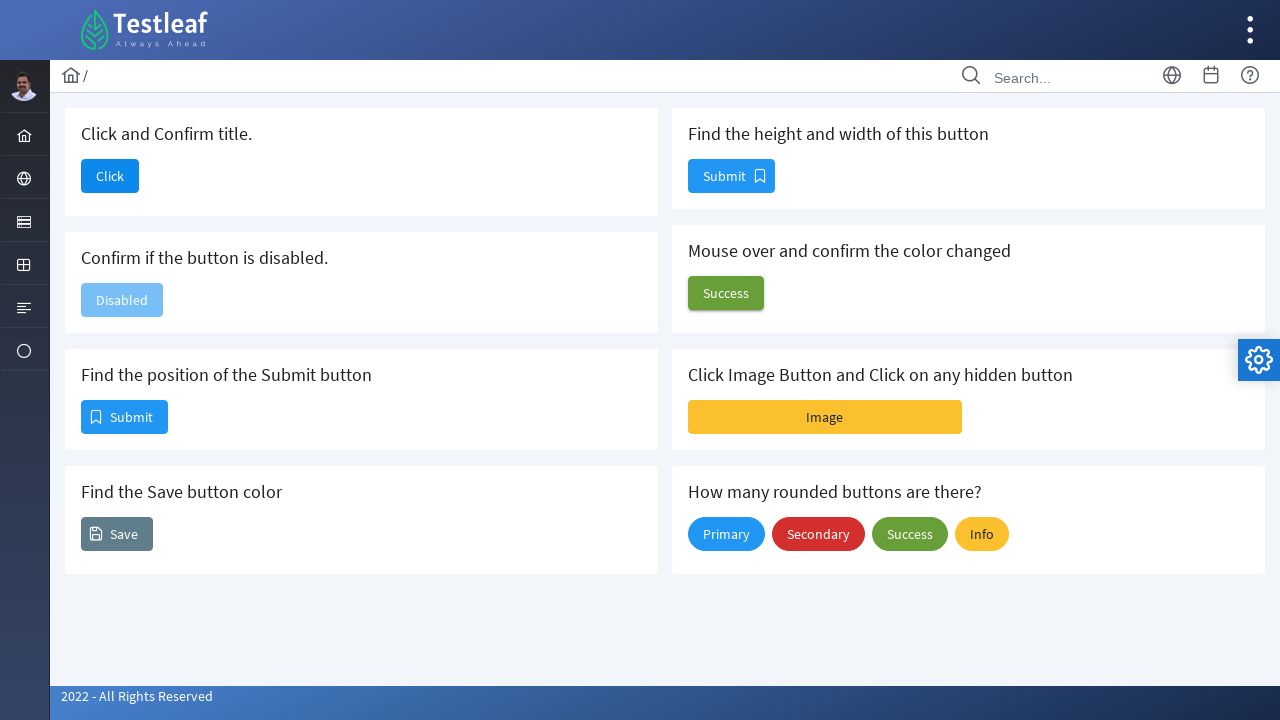

Retrieved button color before hover: rgb(104, 159, 56)
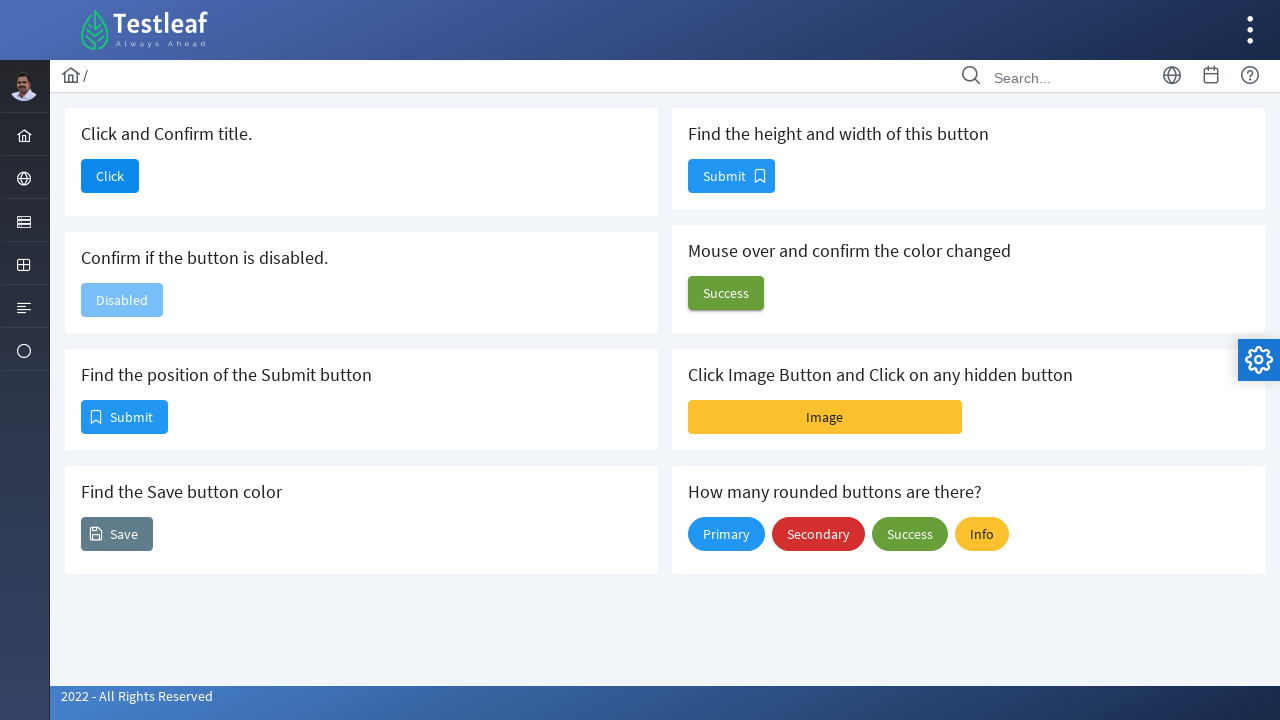

Hovered over button at (726, 293) on #j_idt88\:j_idt100
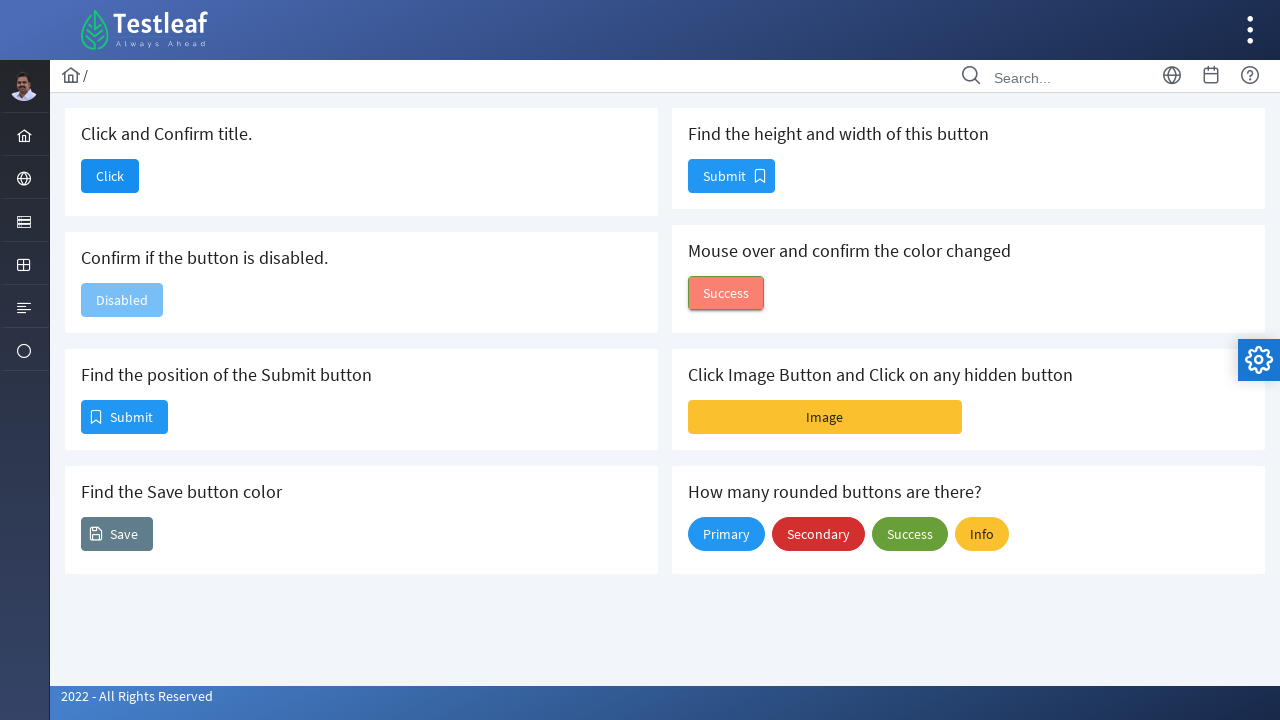

Waited 1 second for hover effect
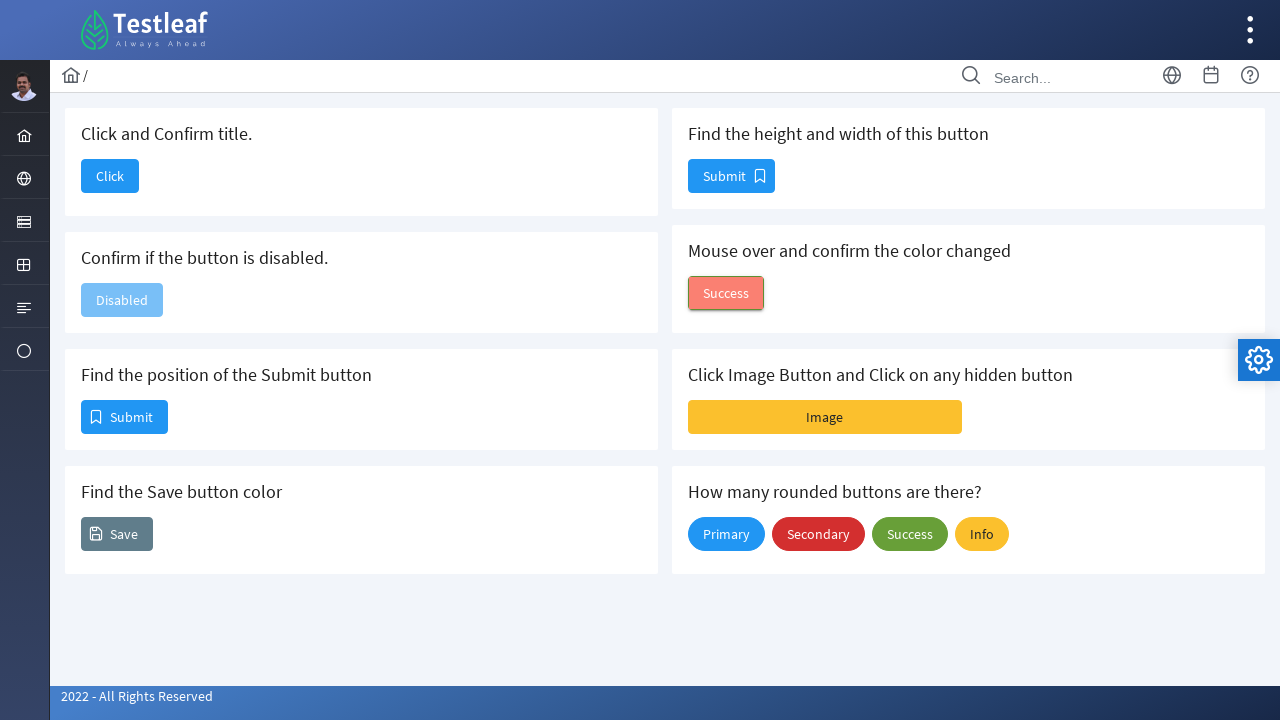

Retrieved button color after hover: rgb(94, 143, 50)
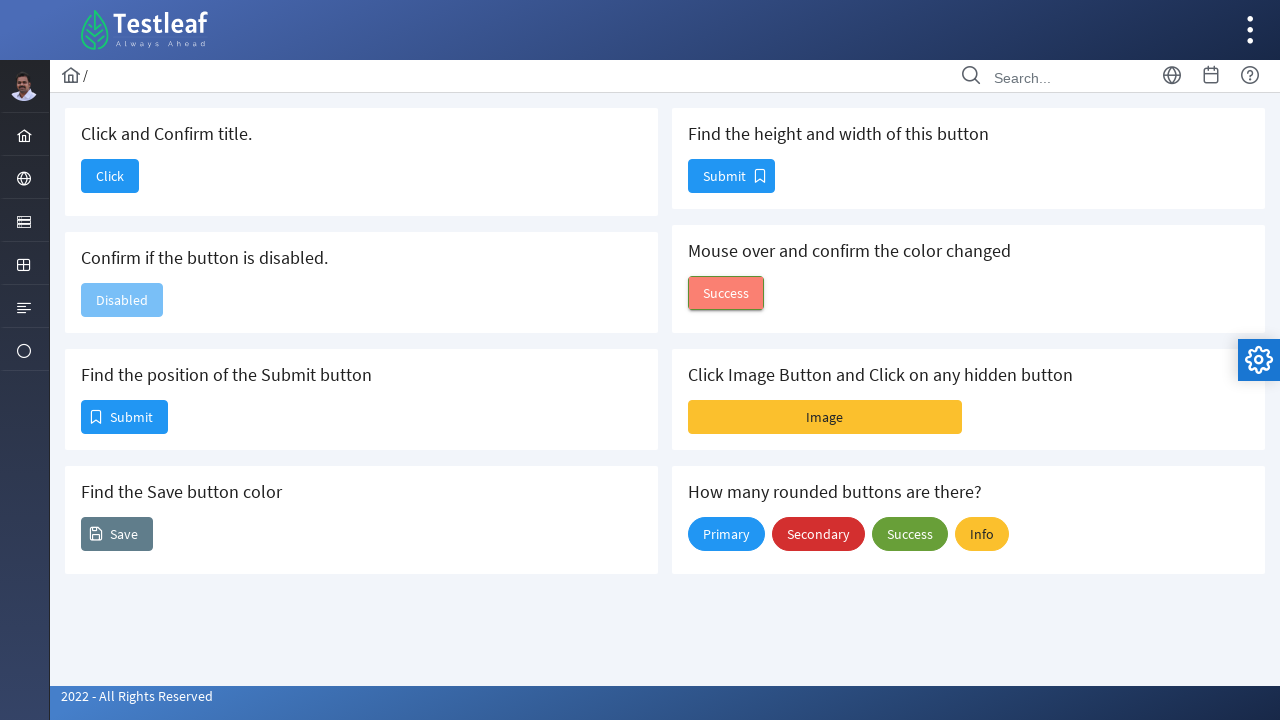

Color changed on hover - Before: rgb(104, 159, 56), After: rgb(94, 143, 50)
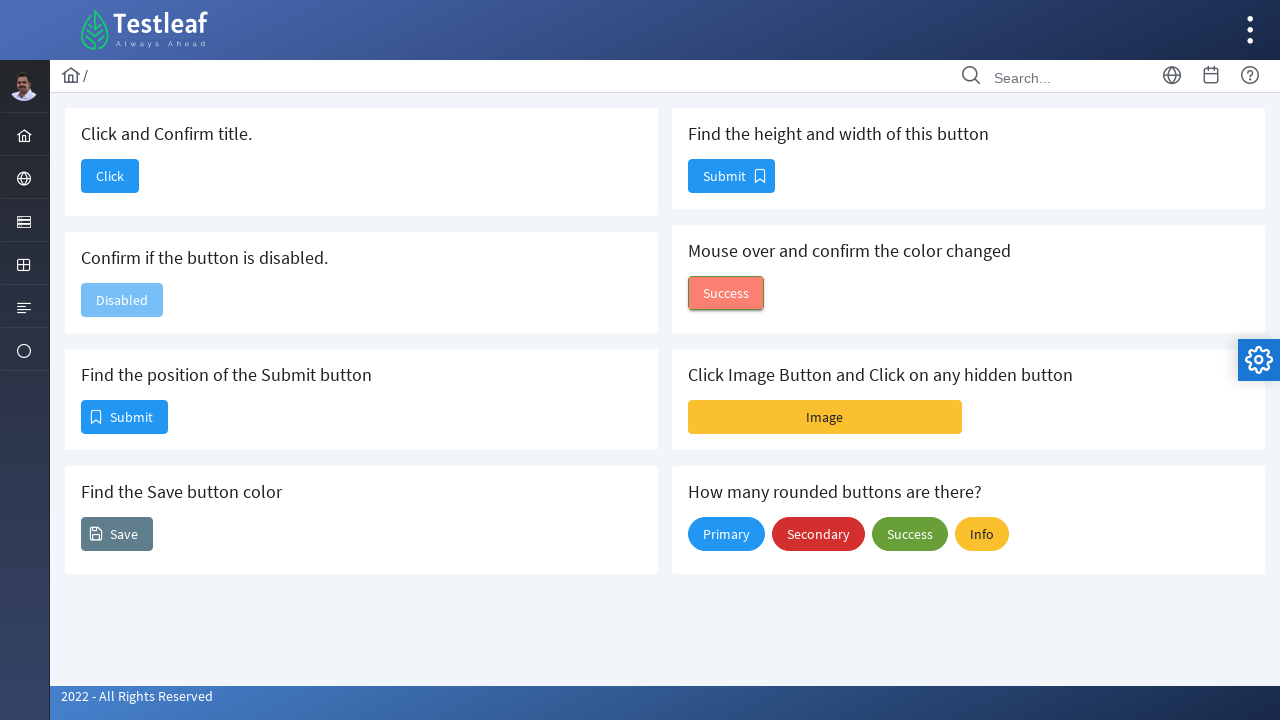

Clicked image button to reveal hidden button at (825, 417) on #j_idt88\:j_idt102\:imageBtn
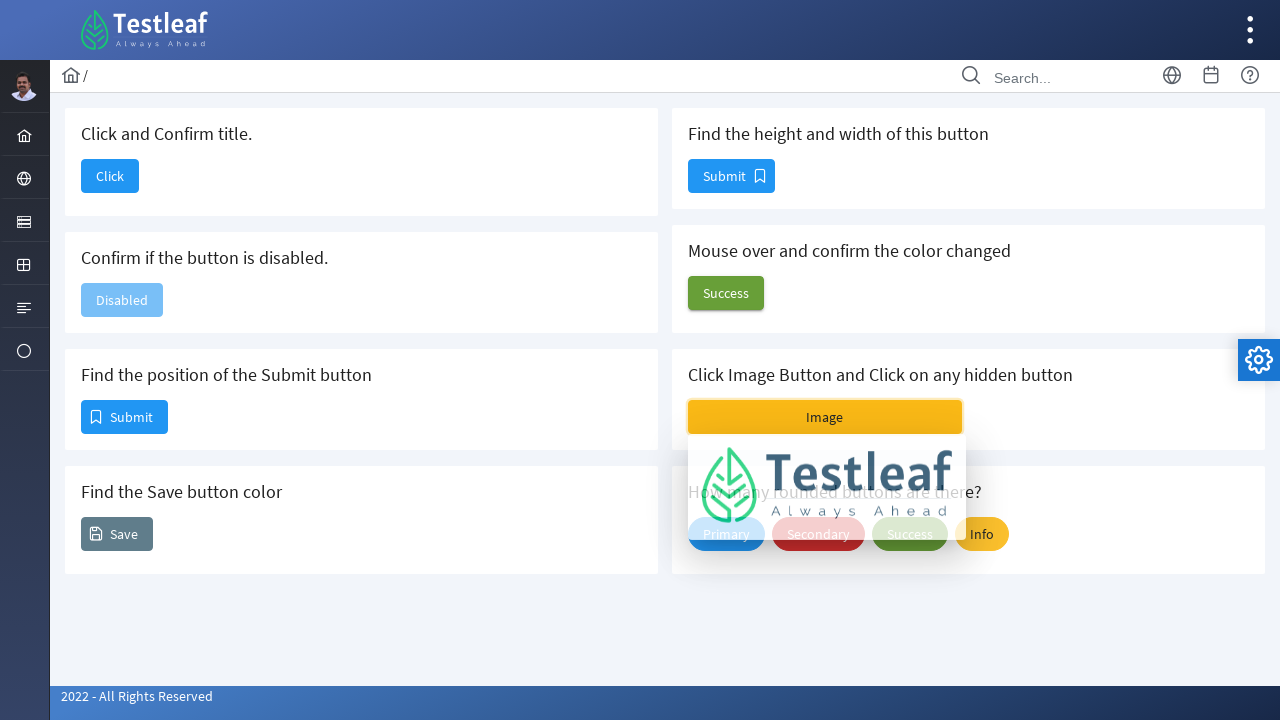

Hidden button became visible after image button click
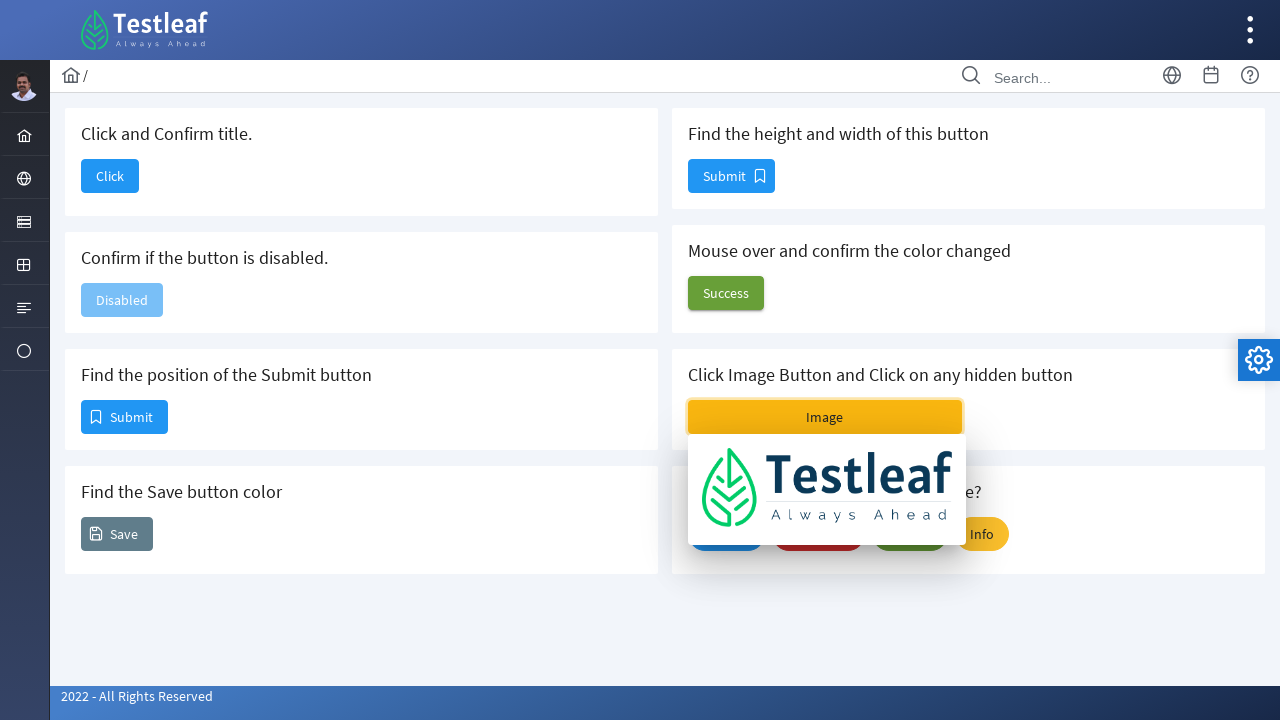

Located all rounded buttons
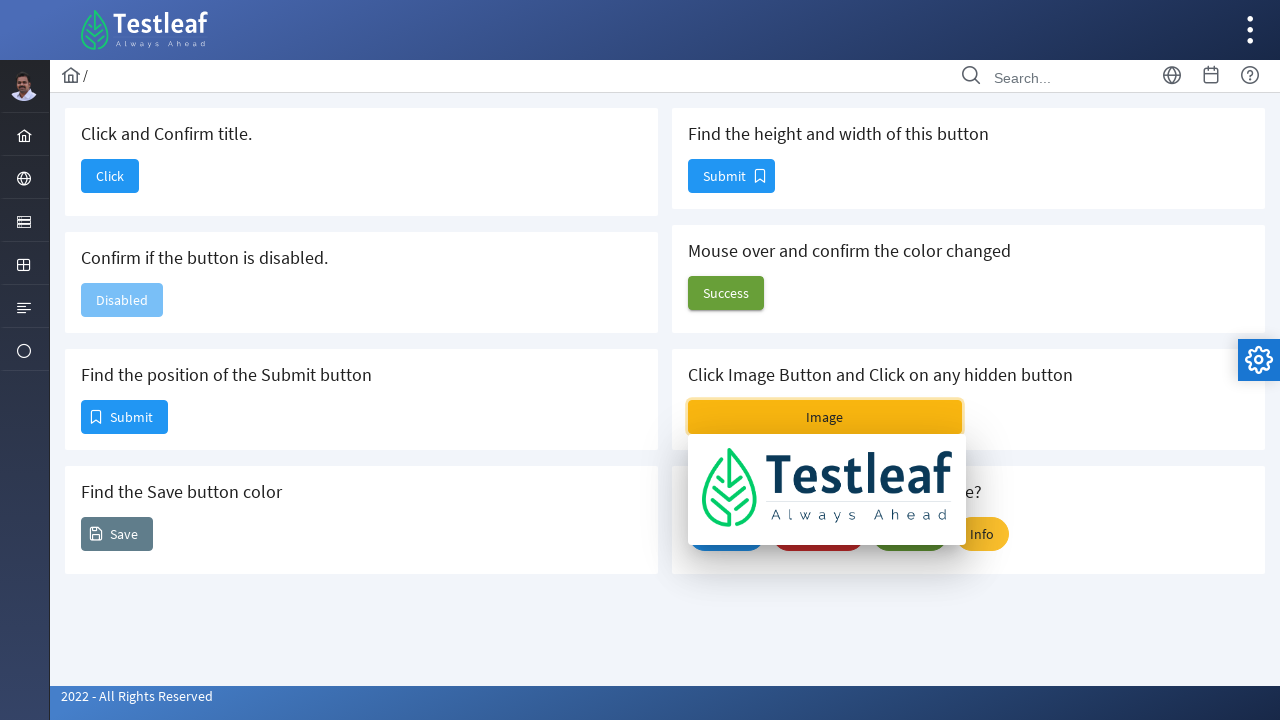

Counted rounded buttons: 4
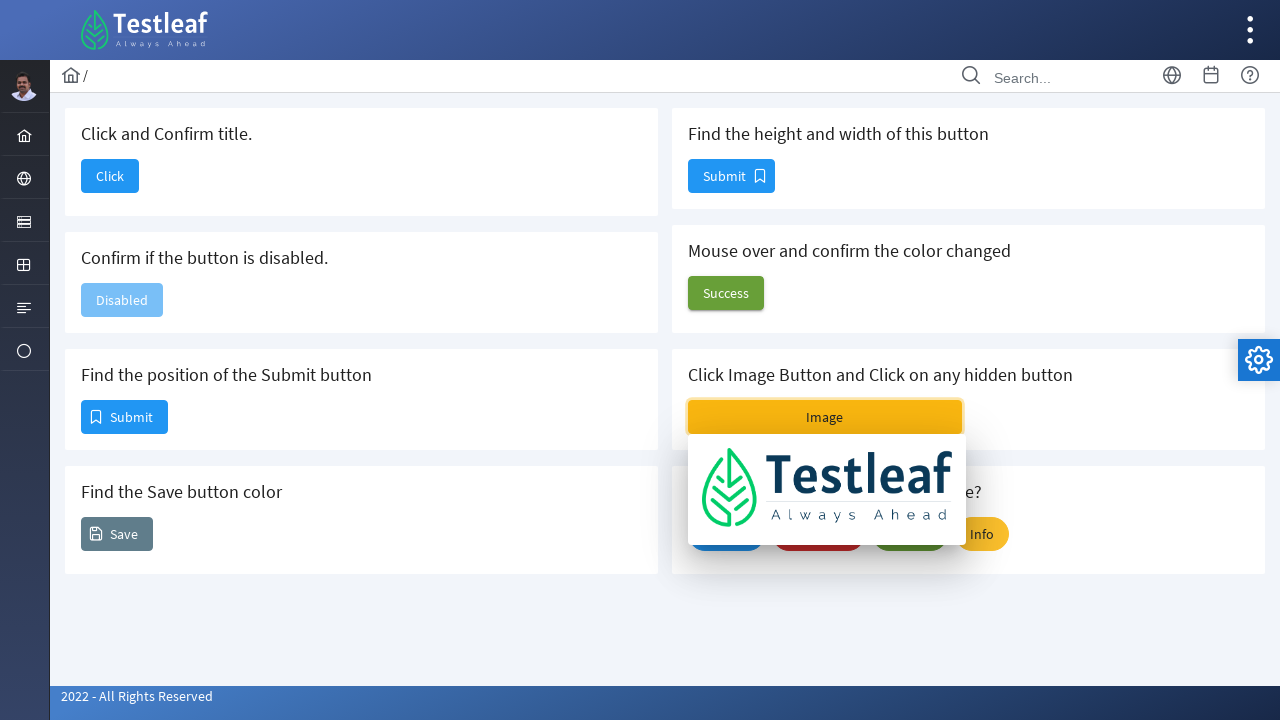

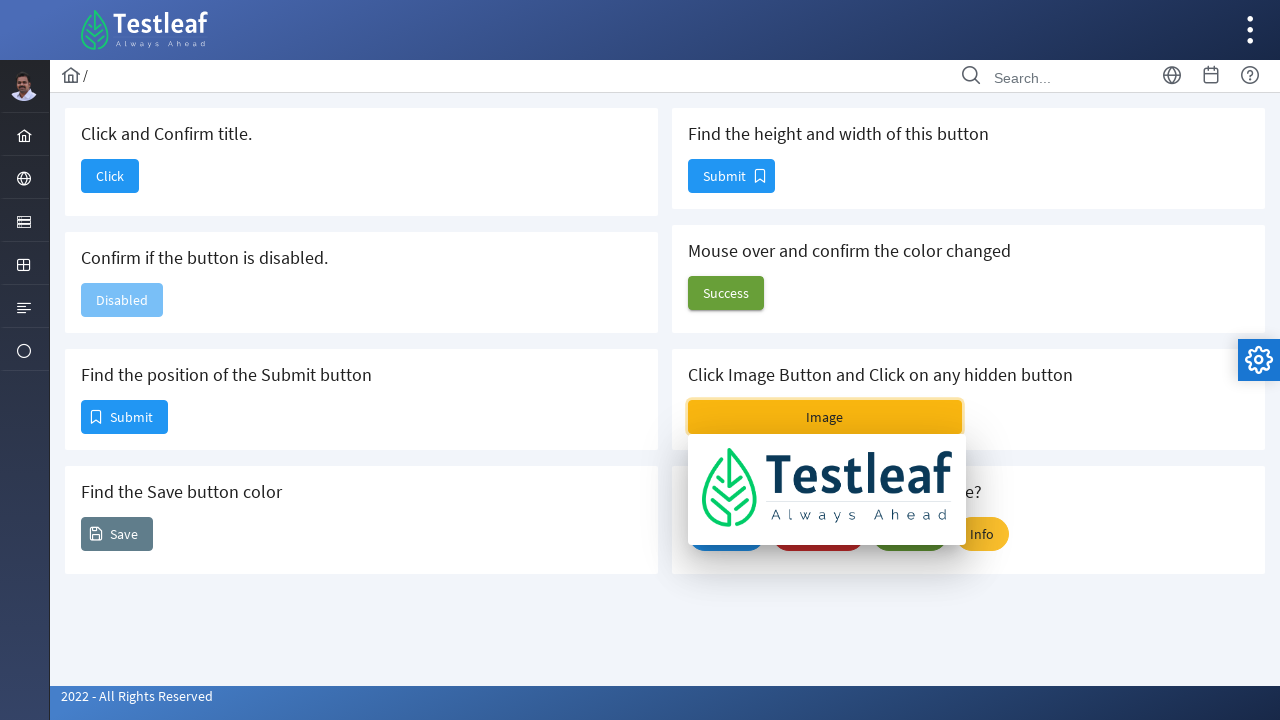